Tests keyboard actions by typing text in uppercase using SHIFT key modifier in a form field

Starting URL: https://awesomeqa.com/practice.html

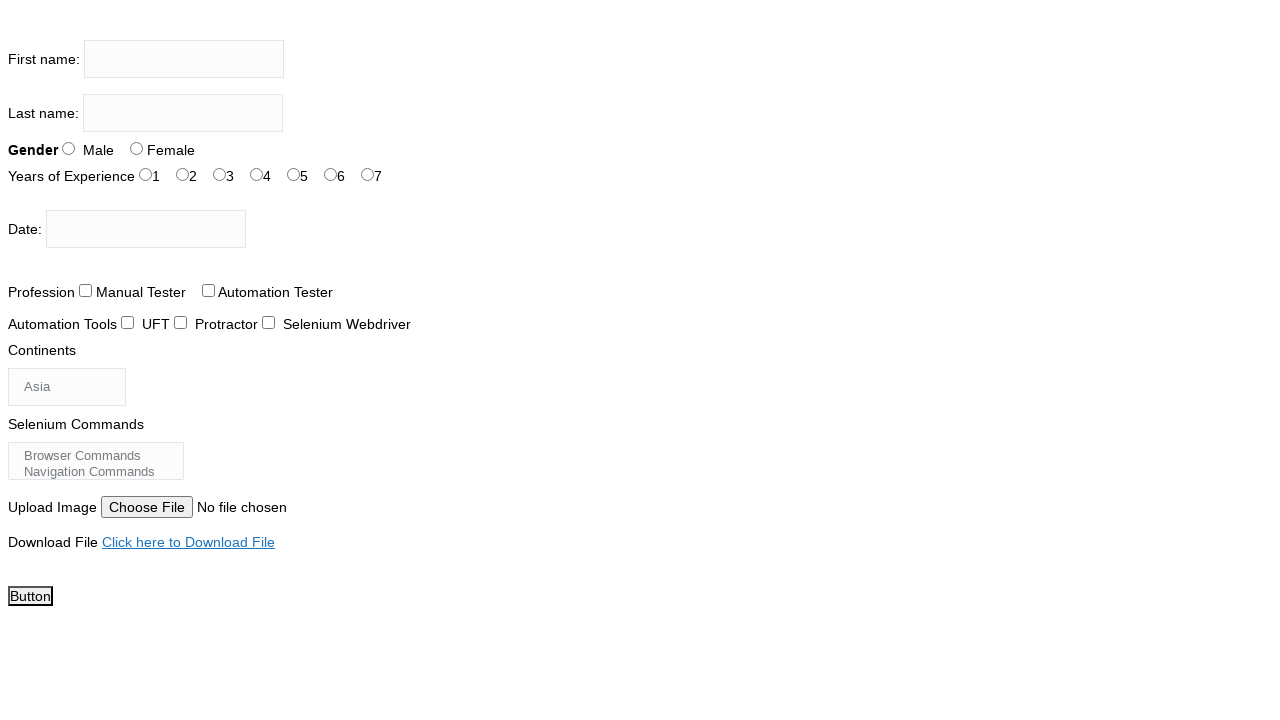

Filled firstname field with uppercase text 'HELLO KULDEEP!' using keyboard actions on input[name='firstname']
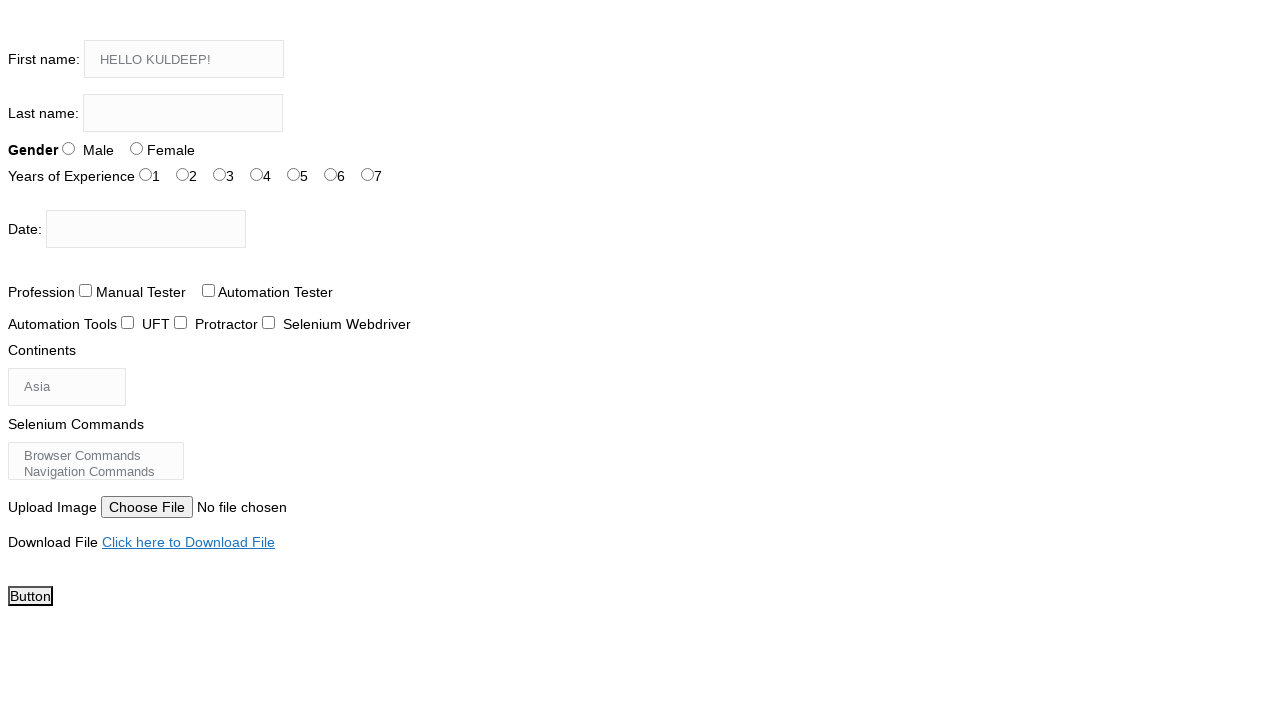

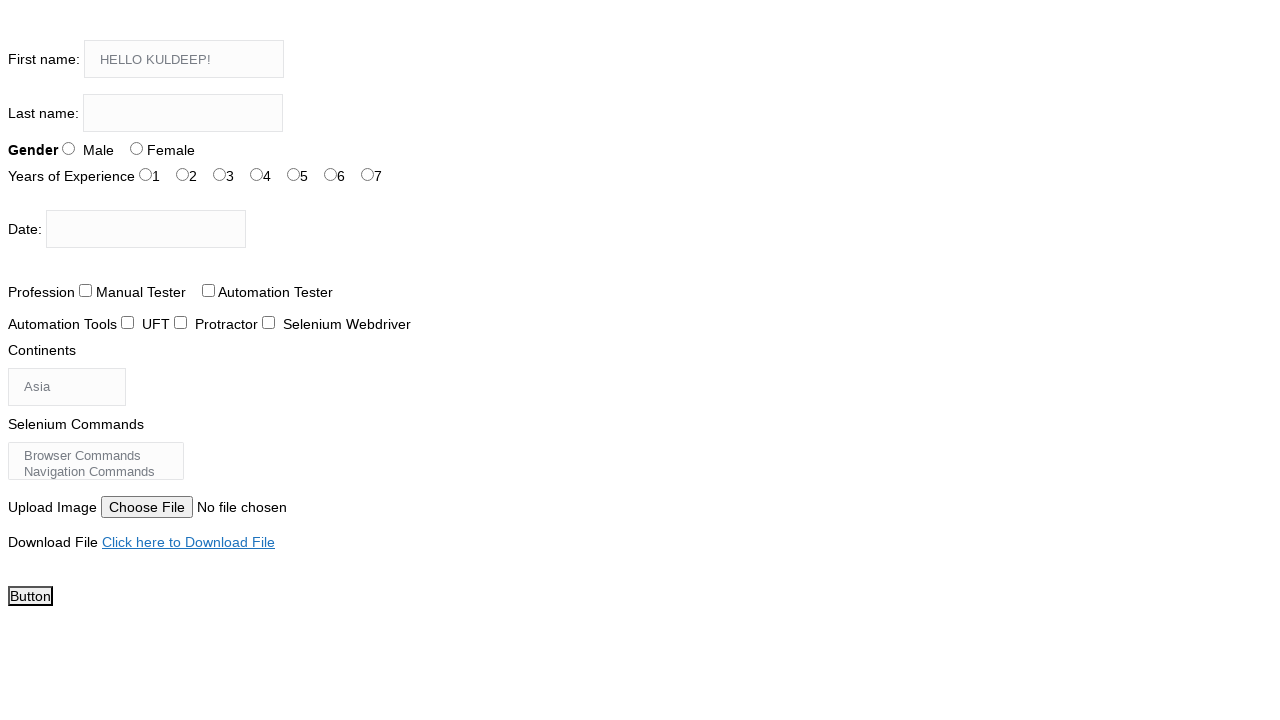